Tests JavaScript Prompt dialog handling by clicking a button that triggers a JS prompt, entering text into the prompt, and accepting it

Starting URL: https://the-internet.herokuapp.com/javascript_alerts

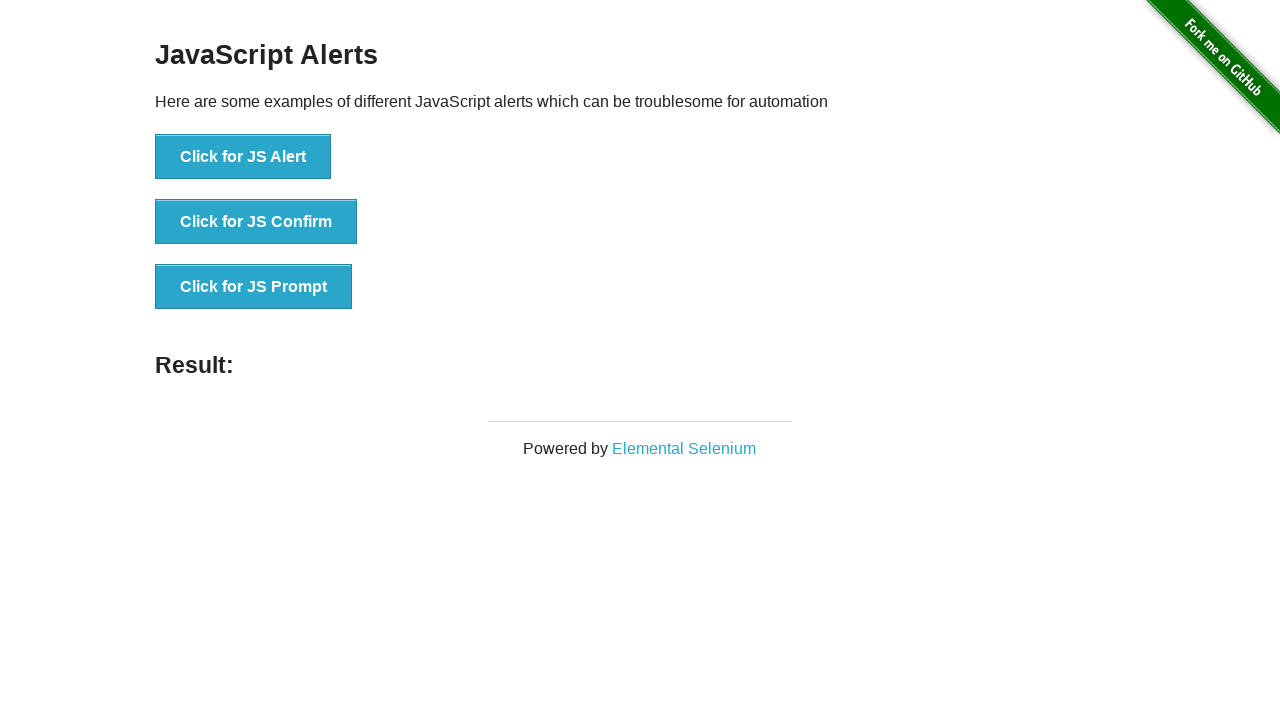

Set up dialog handler to accept prompt with text 'Merhaba TestNG'
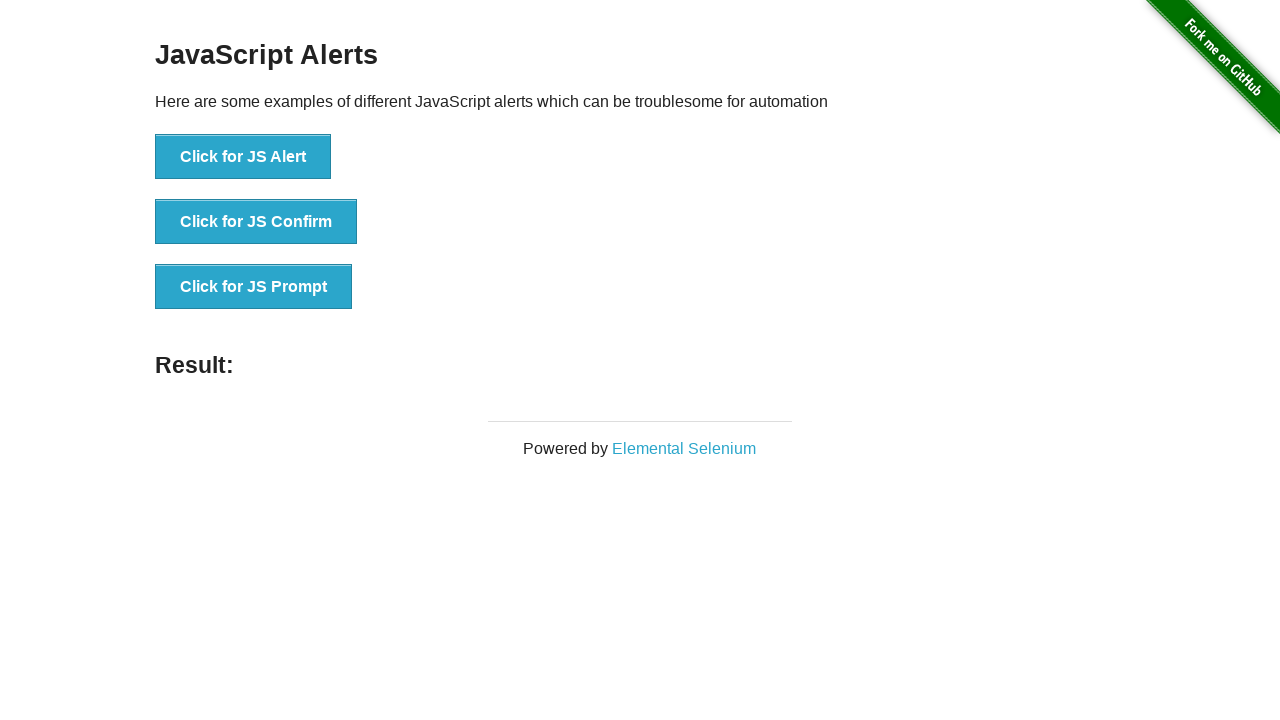

Clicked button to trigger JavaScript prompt dialog at (254, 287) on xpath=//button[@onclick='jsPrompt()']
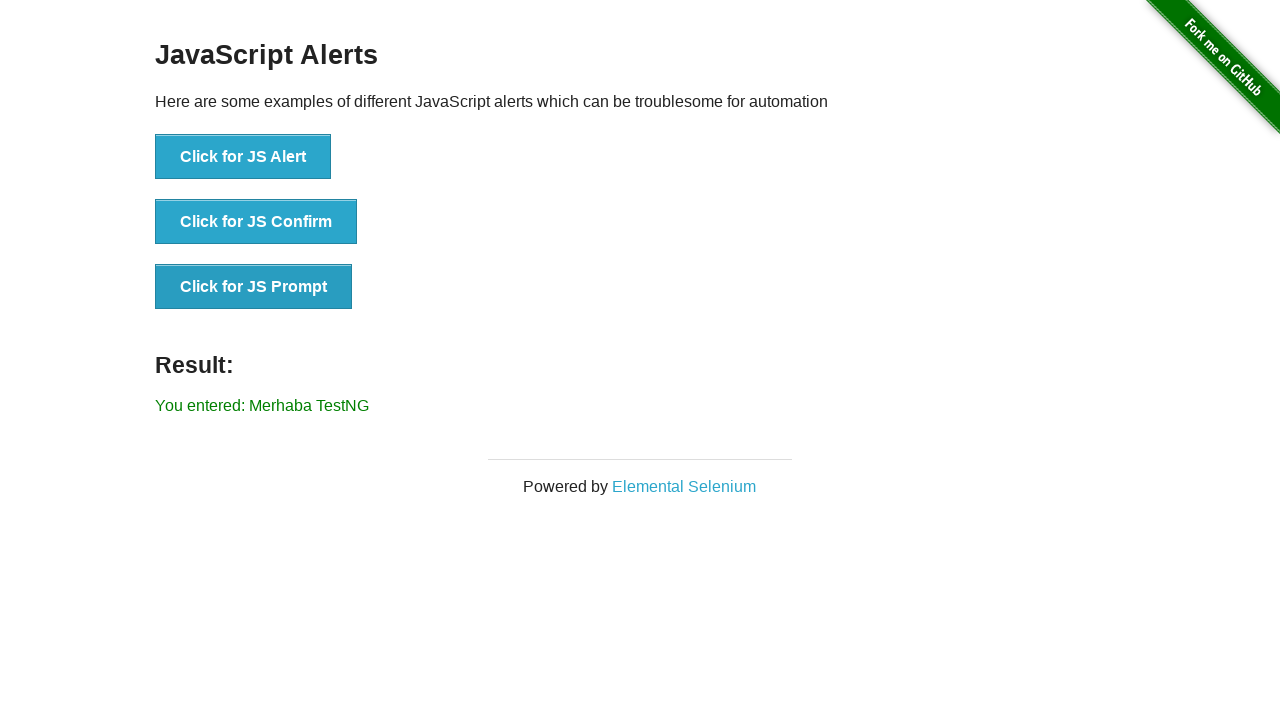

Prompt dialog was accepted and result element is now visible
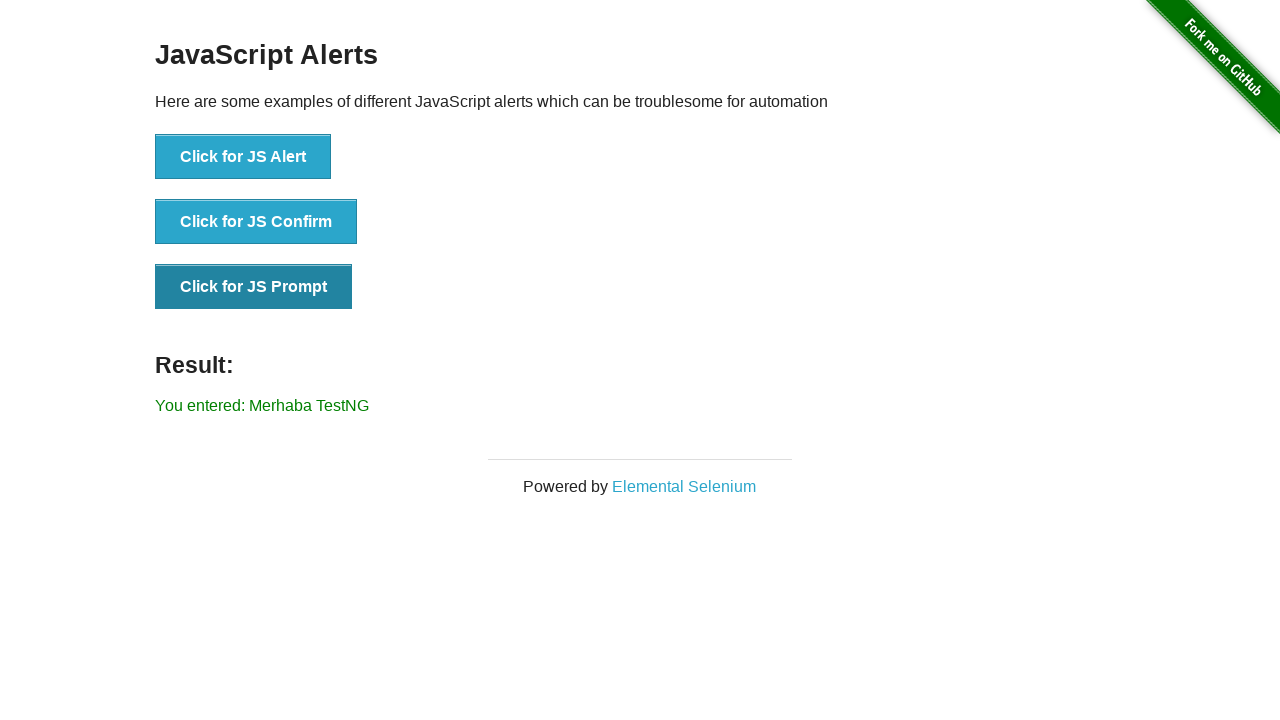

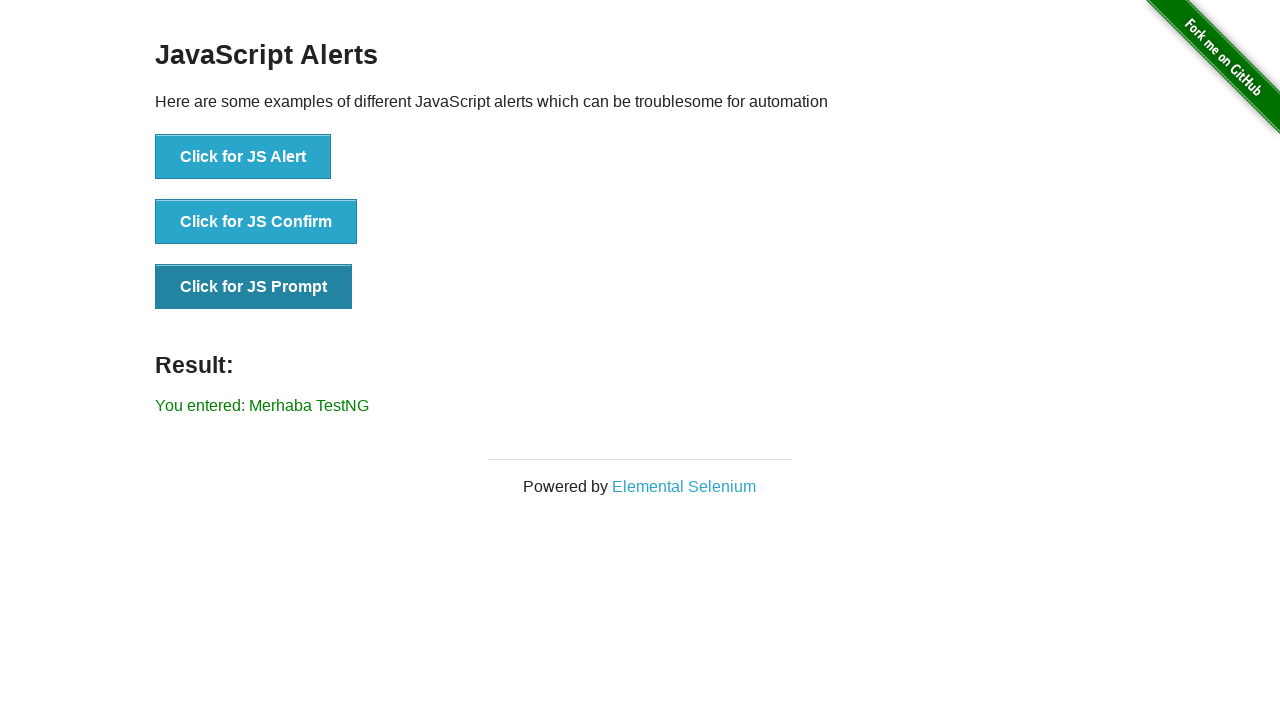